Tests that pressing Escape cancels edits and restores original text

Starting URL: https://demo.playwright.dev/todomvc

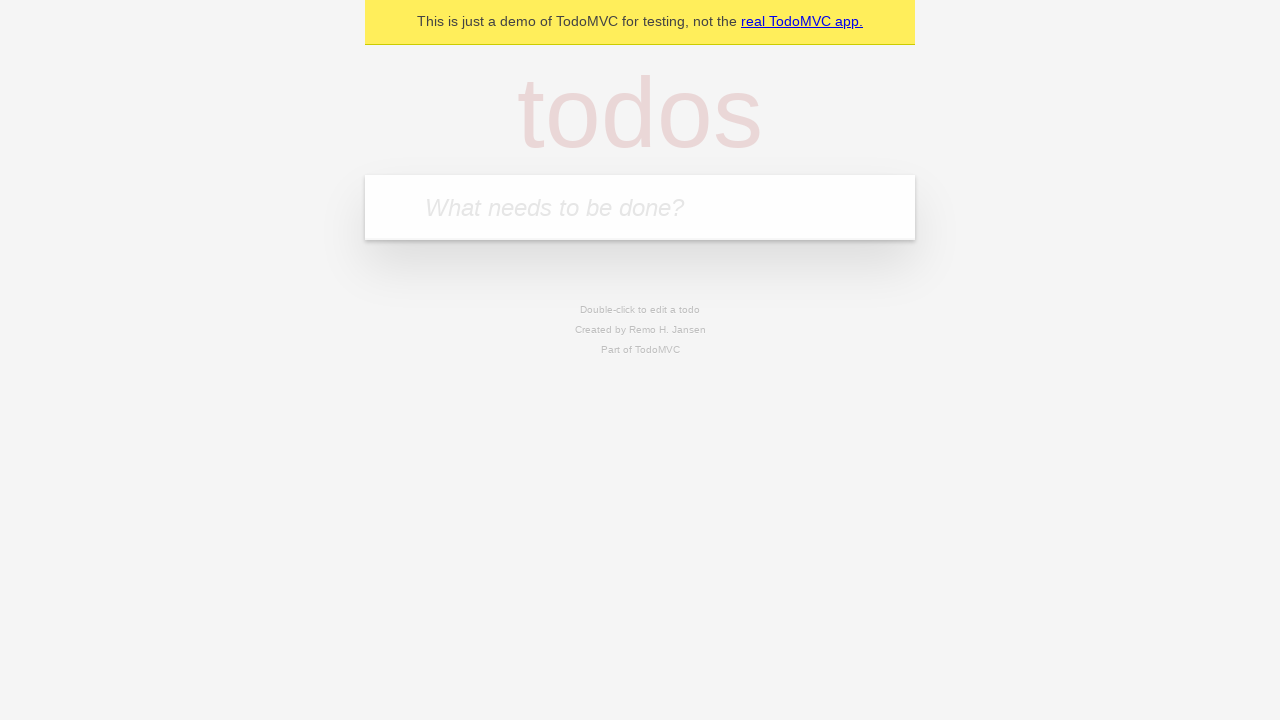

Filled input field with 'buy some cheese' on internal:attr=[placeholder="What needs to be done?"i]
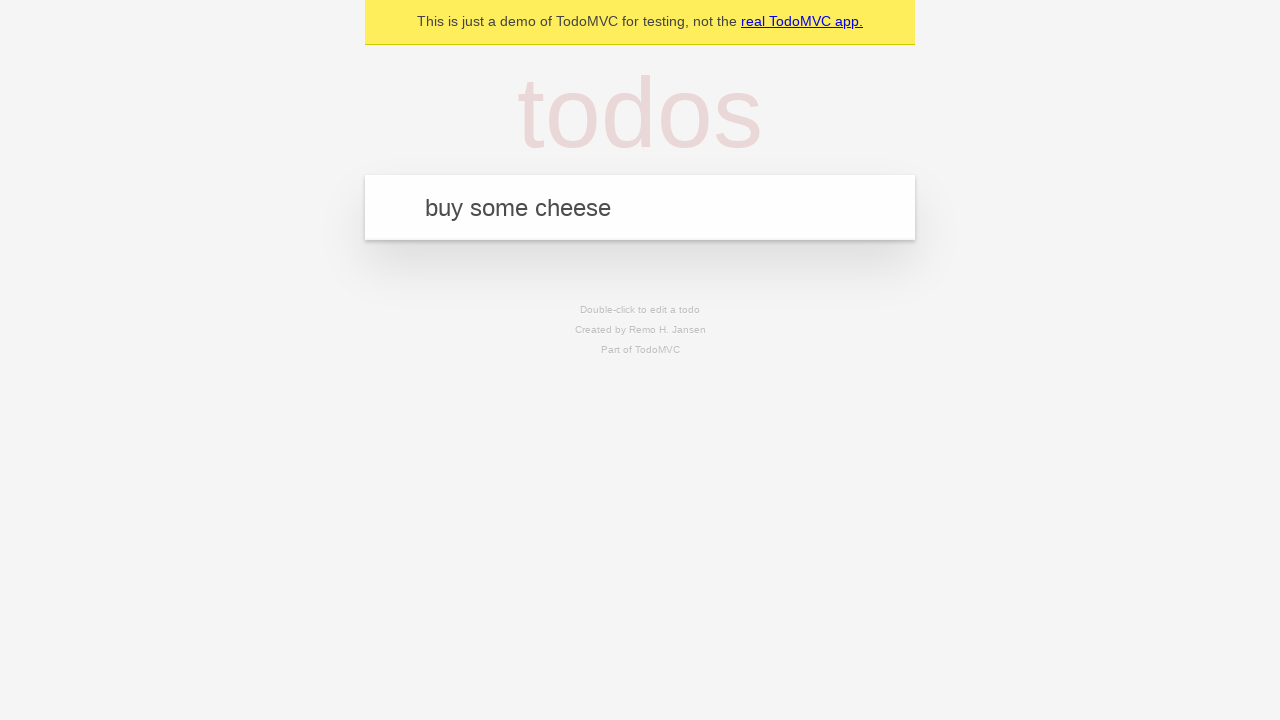

Pressed Enter to create first todo on internal:attr=[placeholder="What needs to be done?"i]
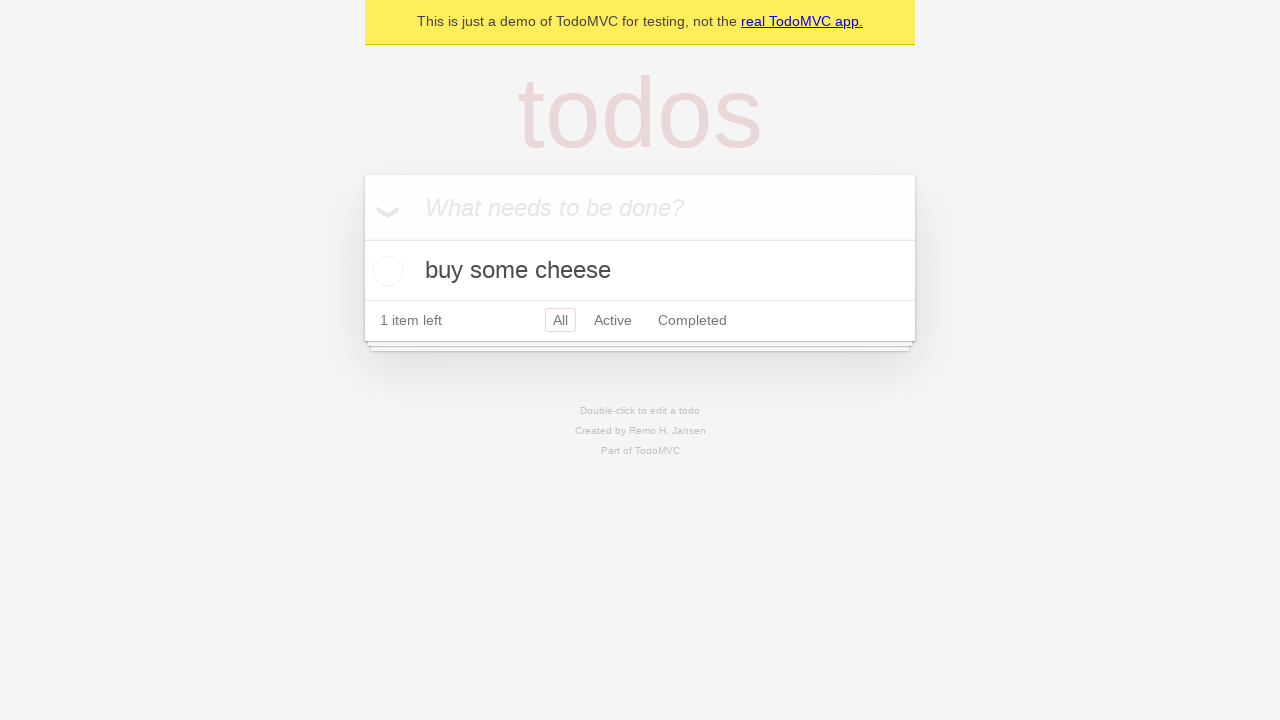

Filled input field with 'feed the cat' on internal:attr=[placeholder="What needs to be done?"i]
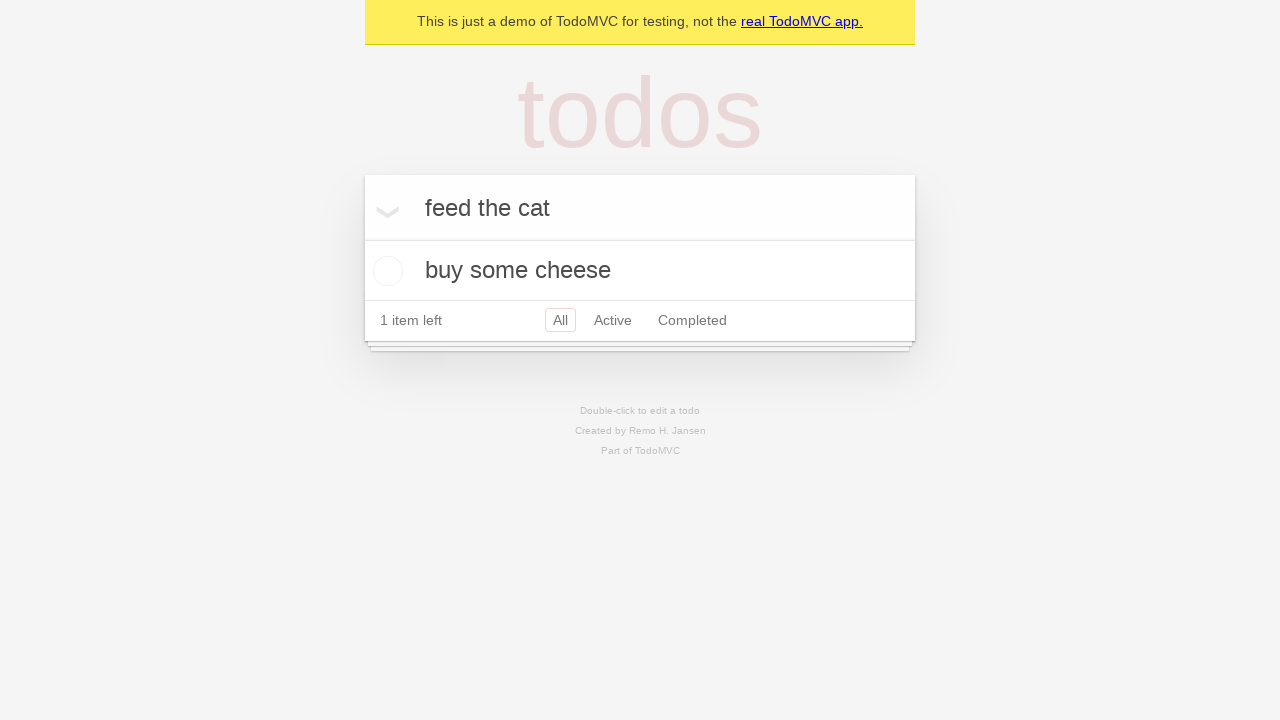

Pressed Enter to create second todo on internal:attr=[placeholder="What needs to be done?"i]
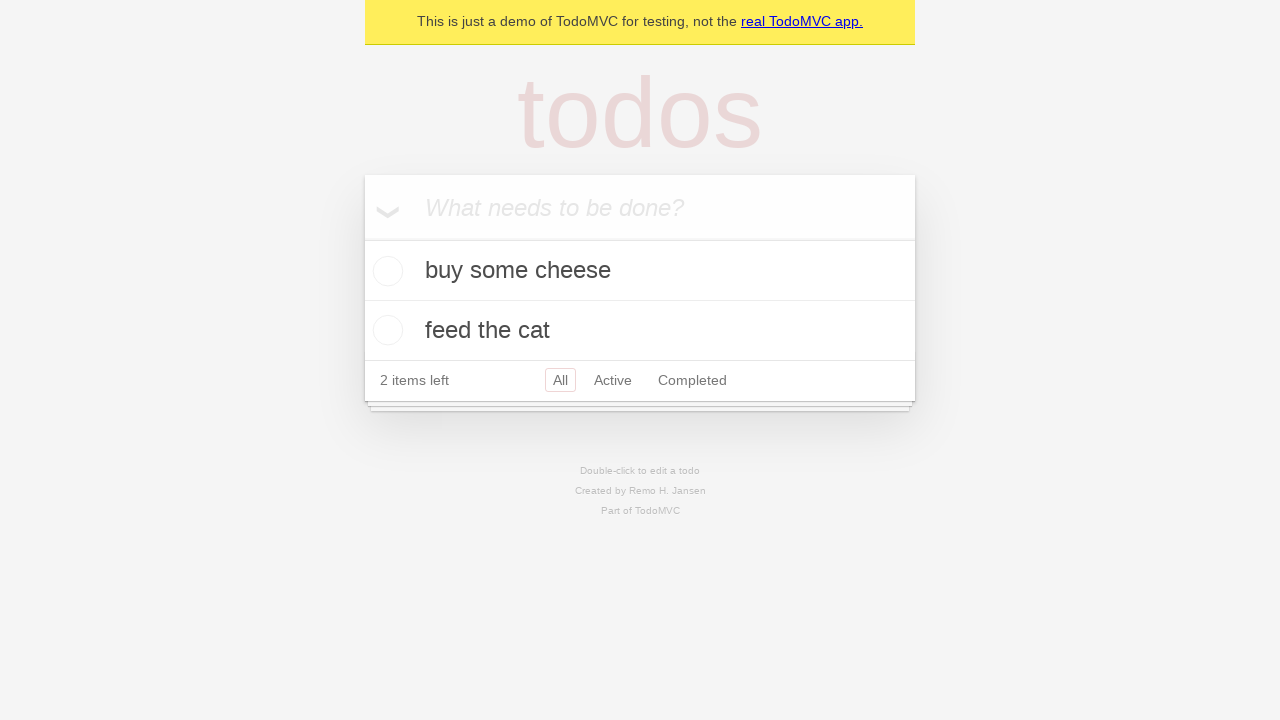

Filled input field with 'book a doctors appointment' on internal:attr=[placeholder="What needs to be done?"i]
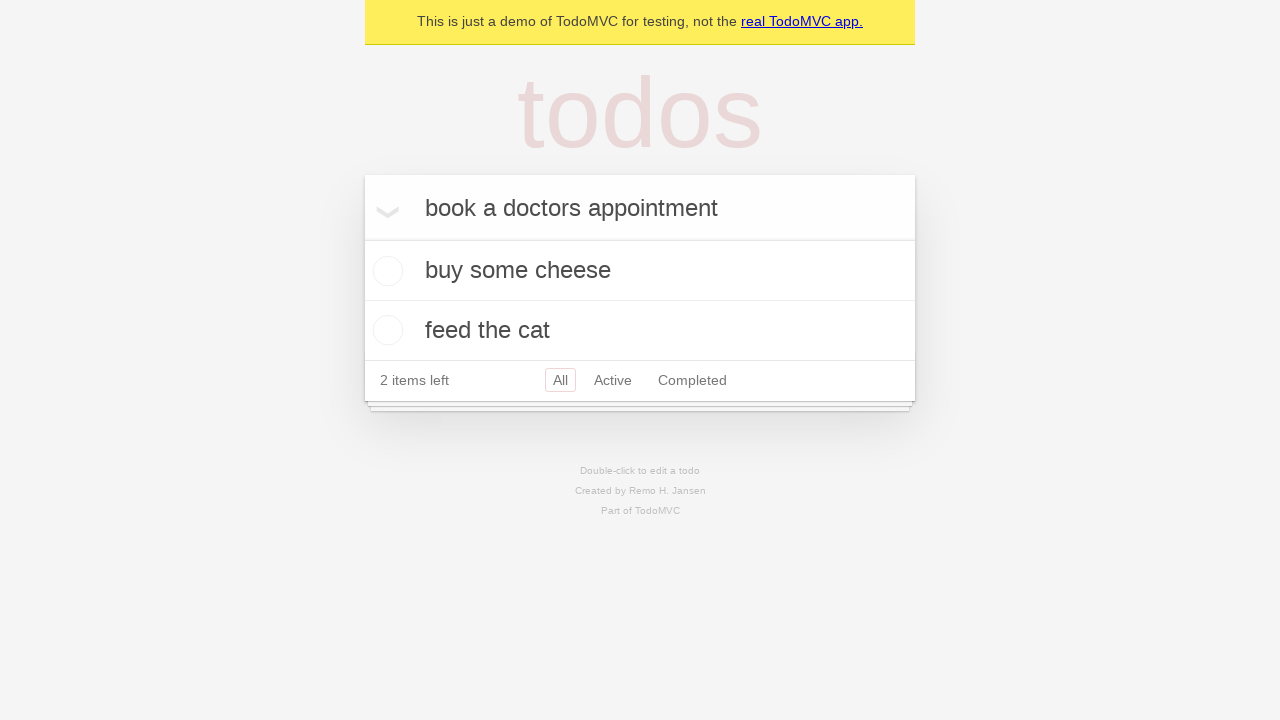

Pressed Enter to create third todo on internal:attr=[placeholder="What needs to be done?"i]
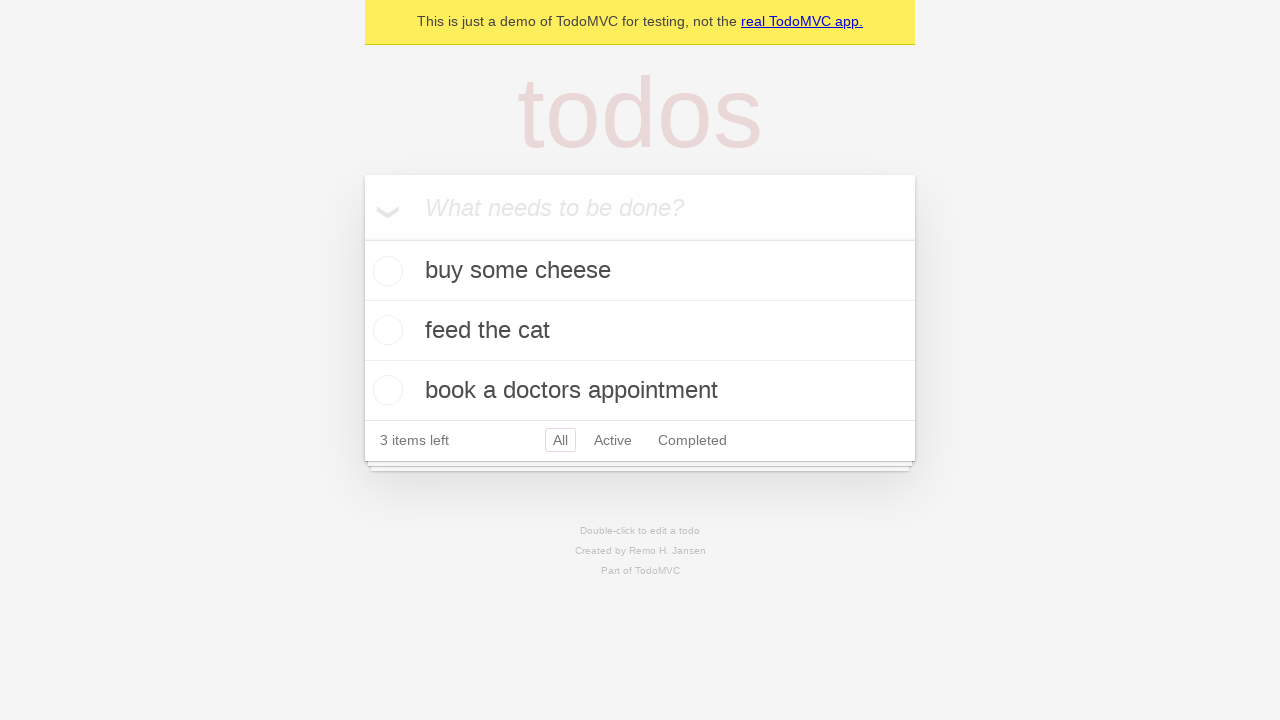

Double clicked second todo item to enter edit mode at (640, 331) on internal:testid=[data-testid="todo-item"s] >> nth=1
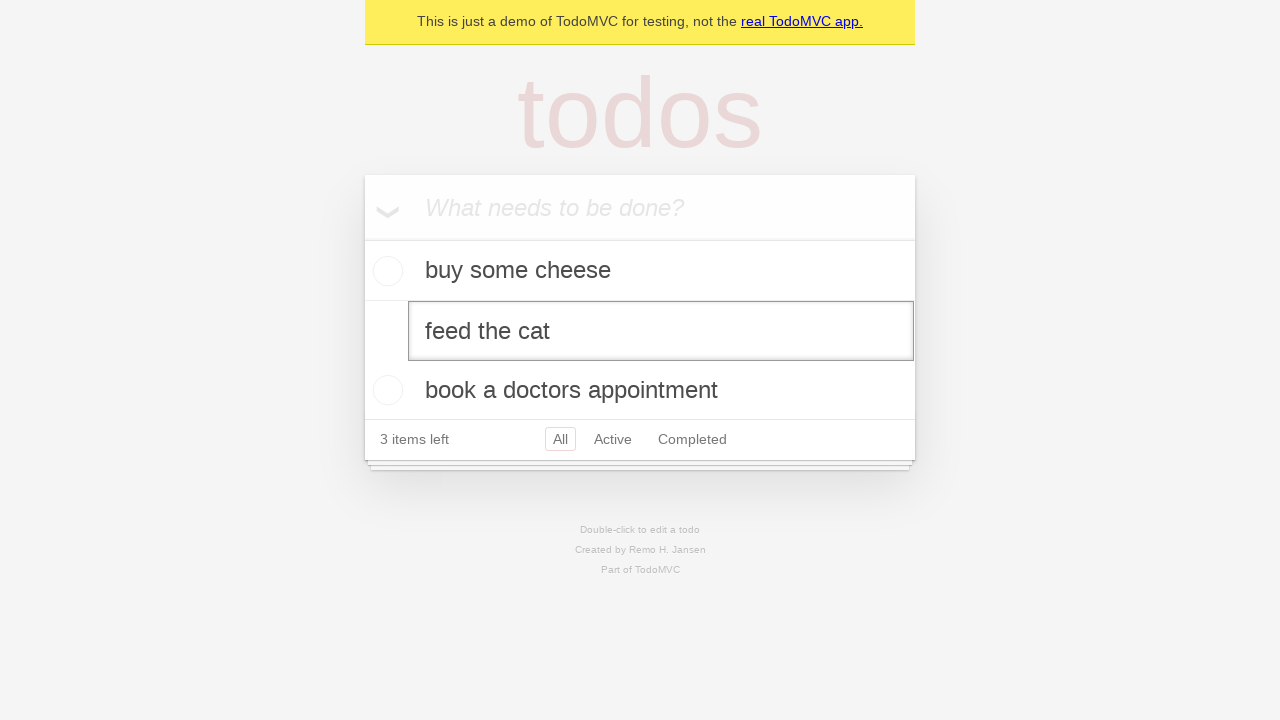

Filled edit textbox with 'buy some sausages' on internal:testid=[data-testid="todo-item"s] >> nth=1 >> internal:role=textbox[nam
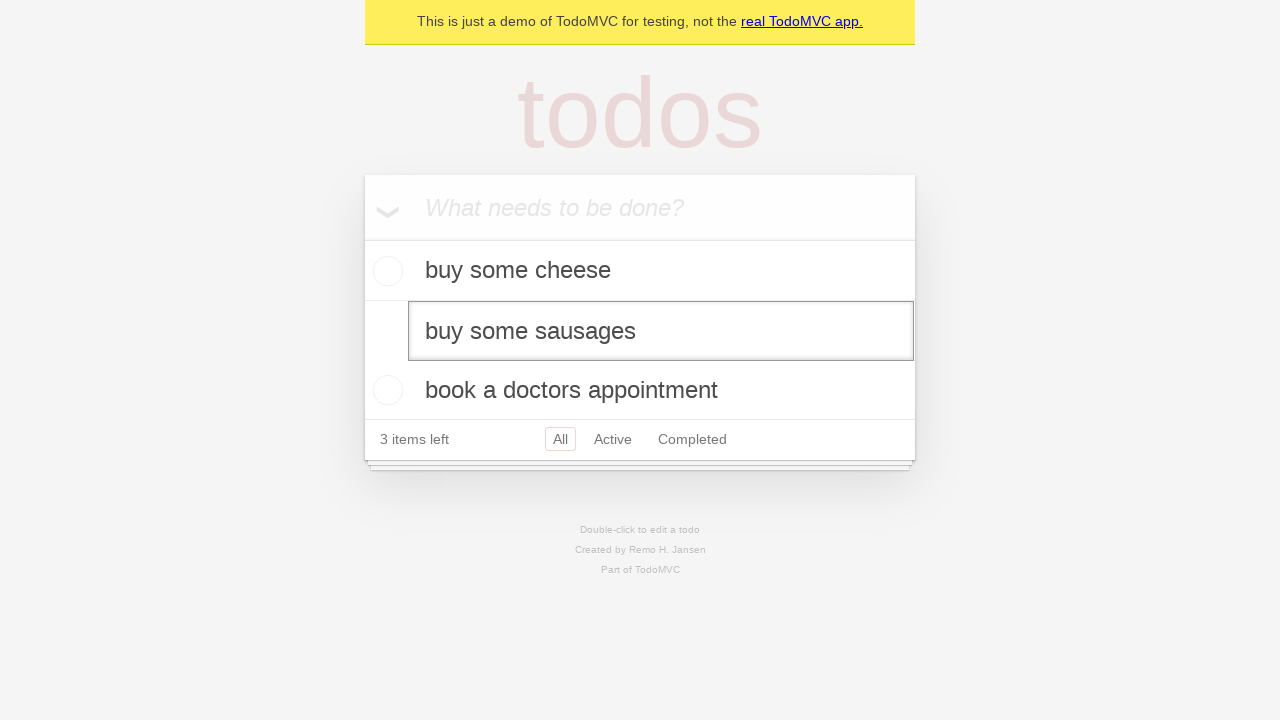

Pressed Escape to cancel edit and restore original text on internal:testid=[data-testid="todo-item"s] >> nth=1 >> internal:role=textbox[nam
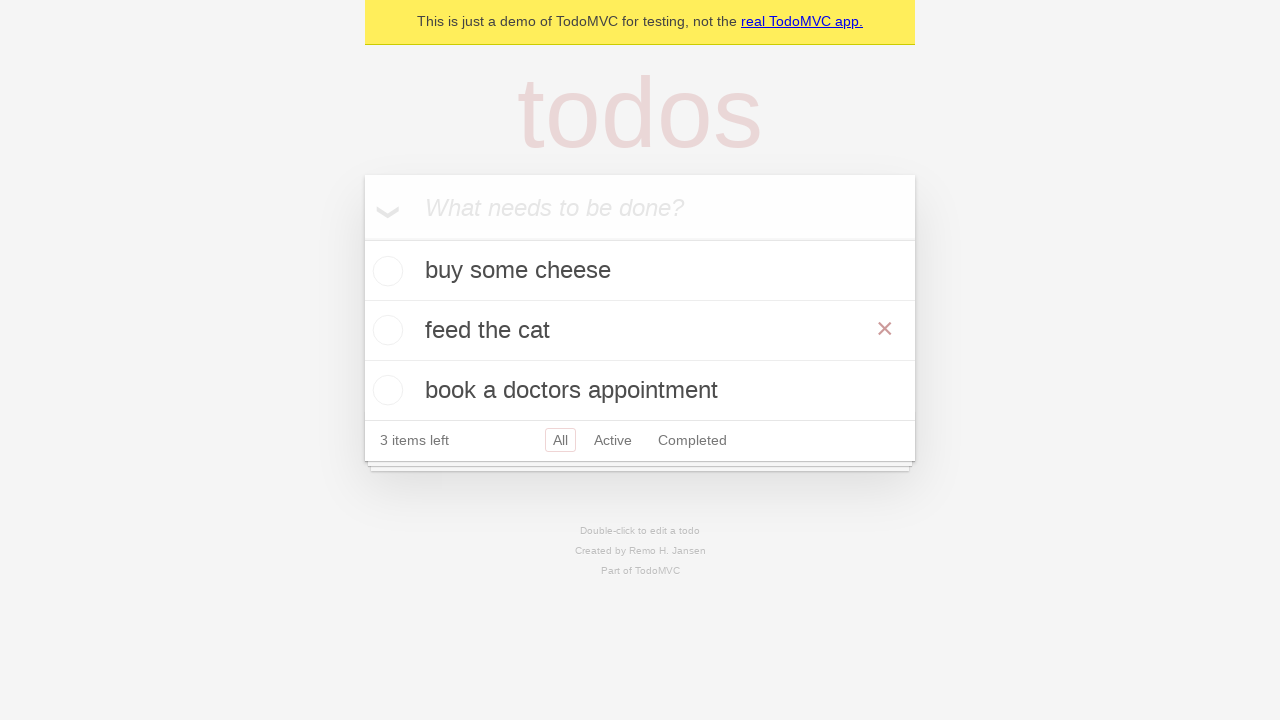

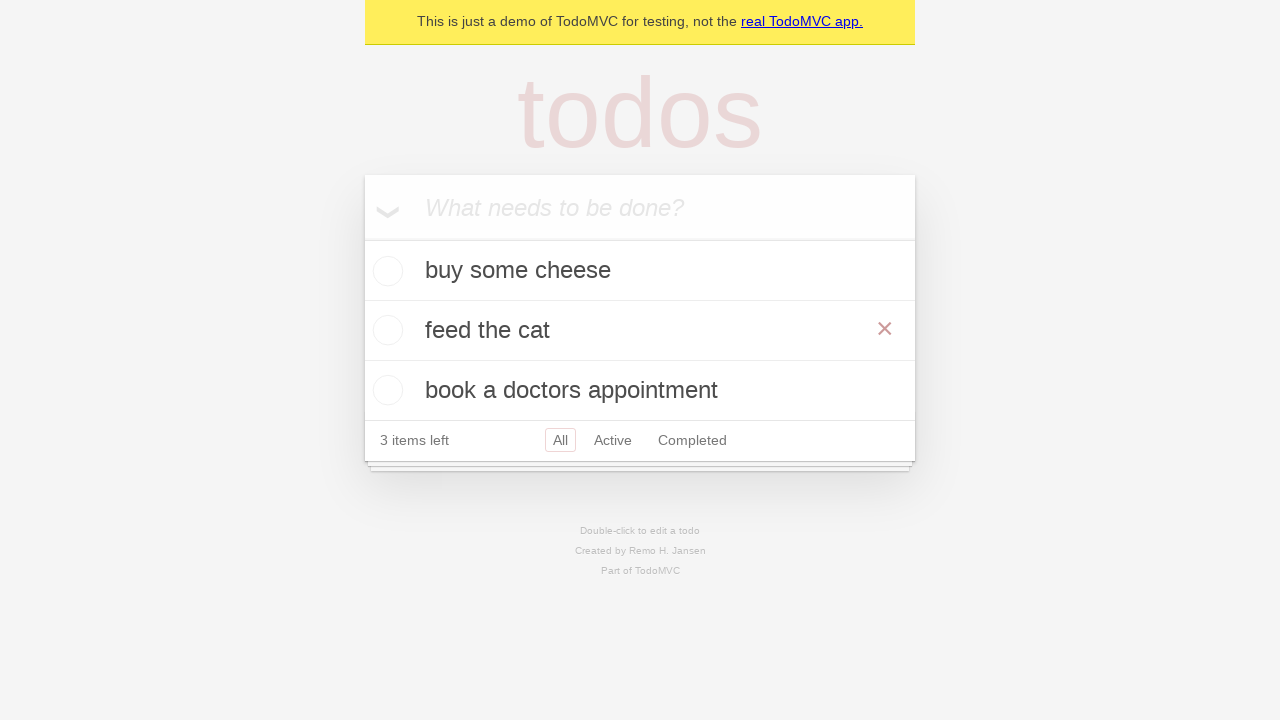